Tests context menu functionality by right-clicking on a navigation element, hovering over the Share menu option, and clicking on various social media links (Twitter, Instagram, Dribble, Telegram) while verifying the expected text appears after each click.

Starting URL: https://qaplayground.dev/apps/context-menu/

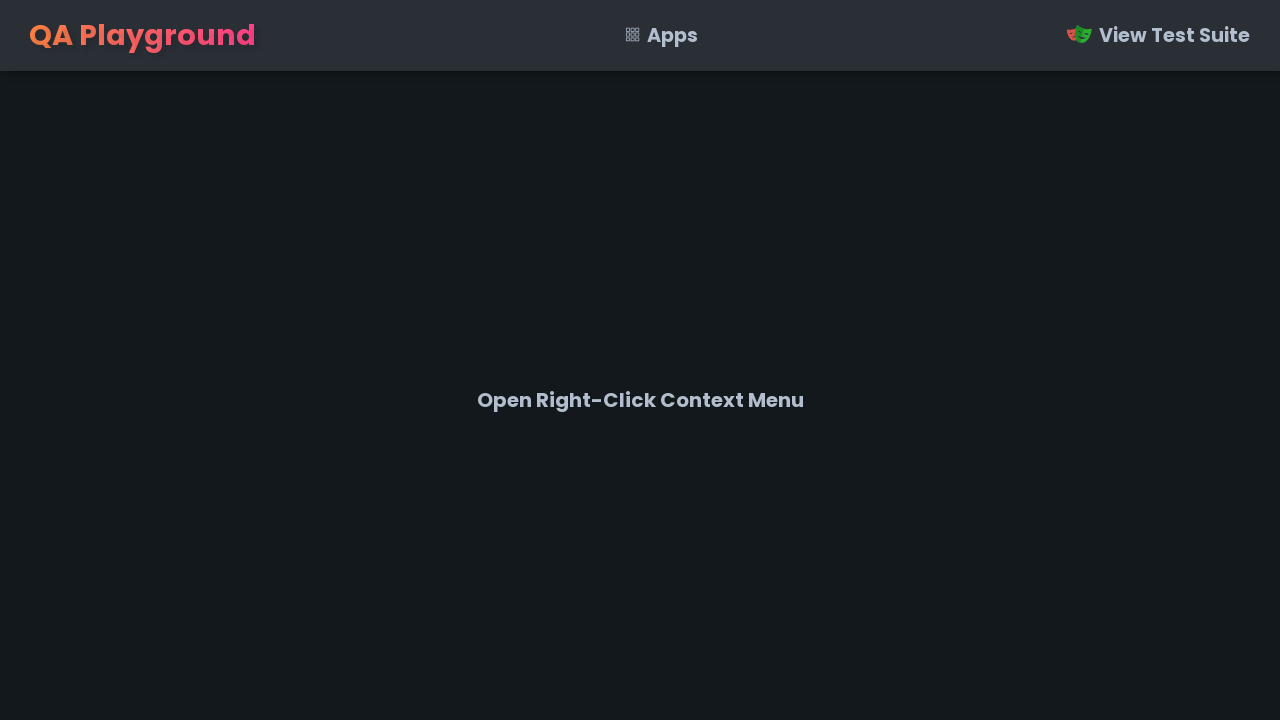

Right-clicked on navigation element to open context menu at (640, 36) on nav.topnav
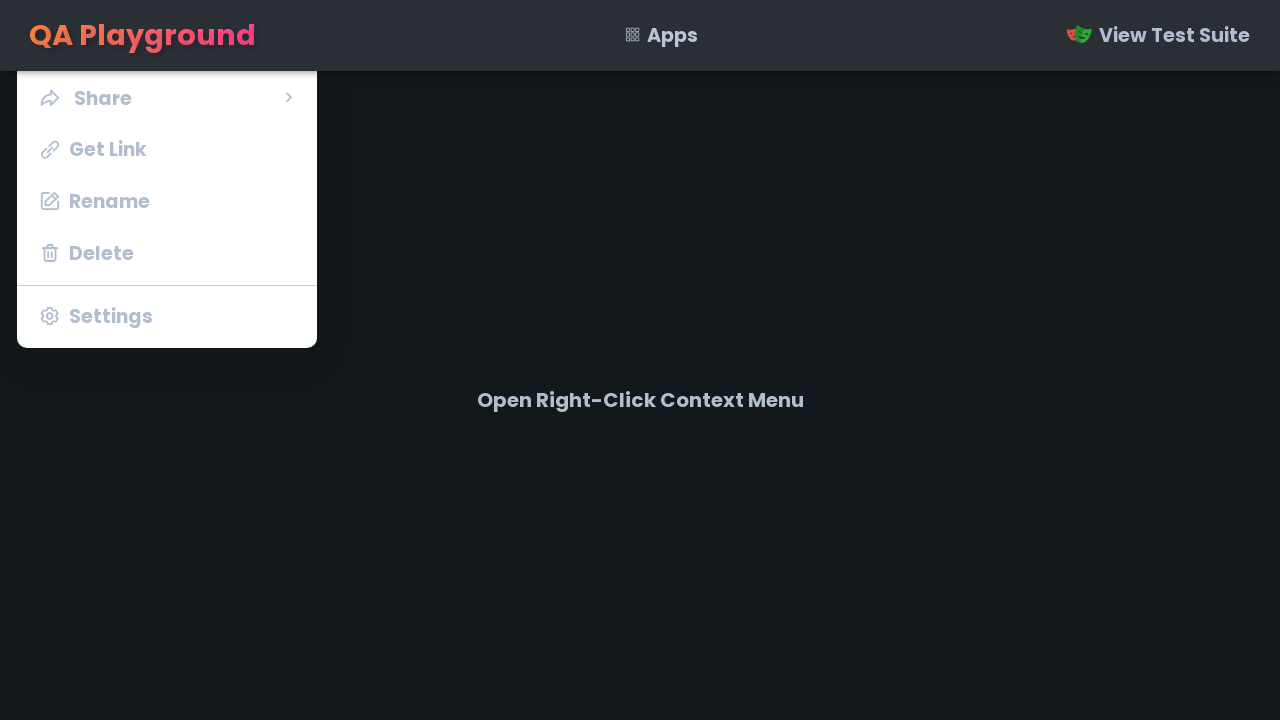

Hovered over Share menu option at (167, 97) on li.menu-item.share
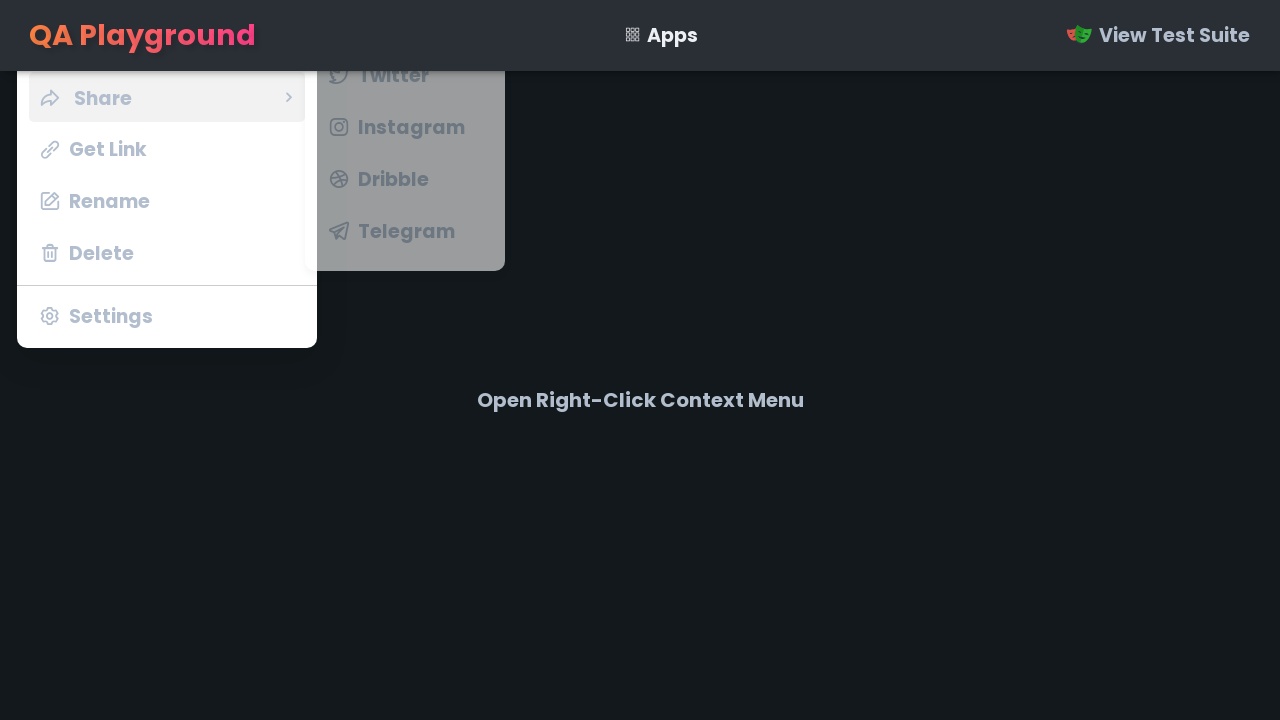

Clicked on Twitter social media link at (394, 75) on span:text('Twitter')
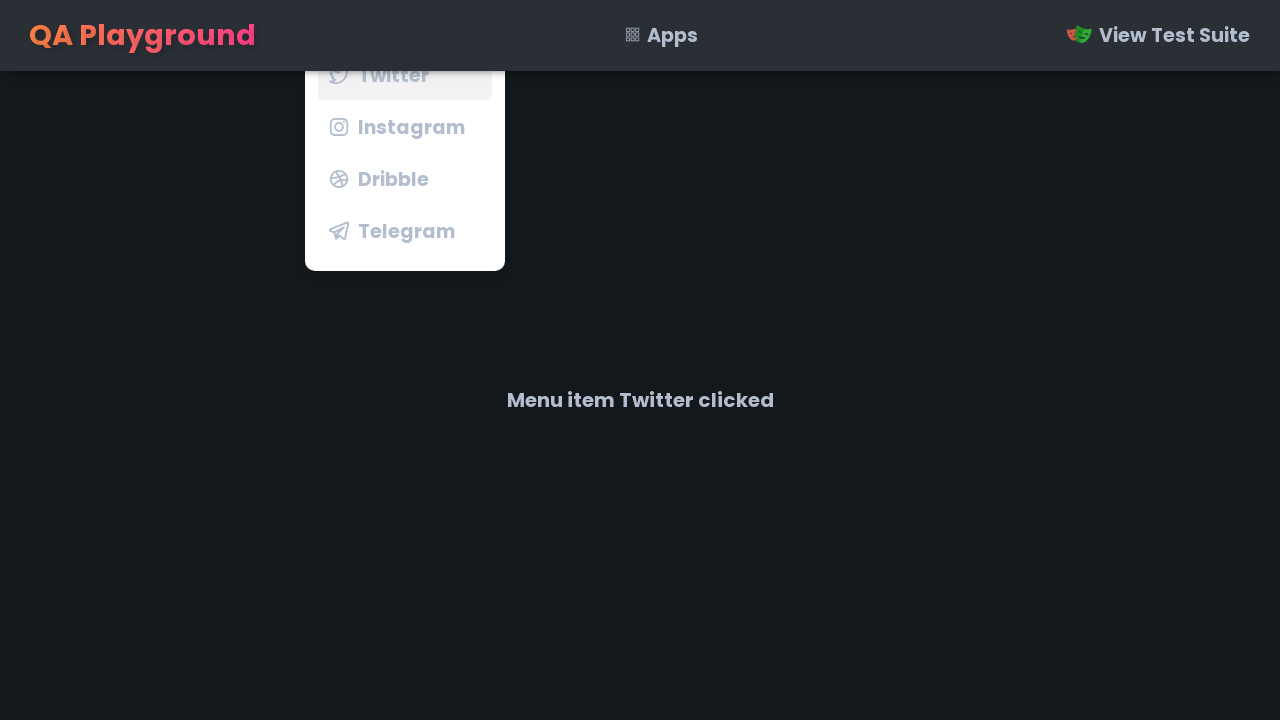

Verified Twitter message appeared
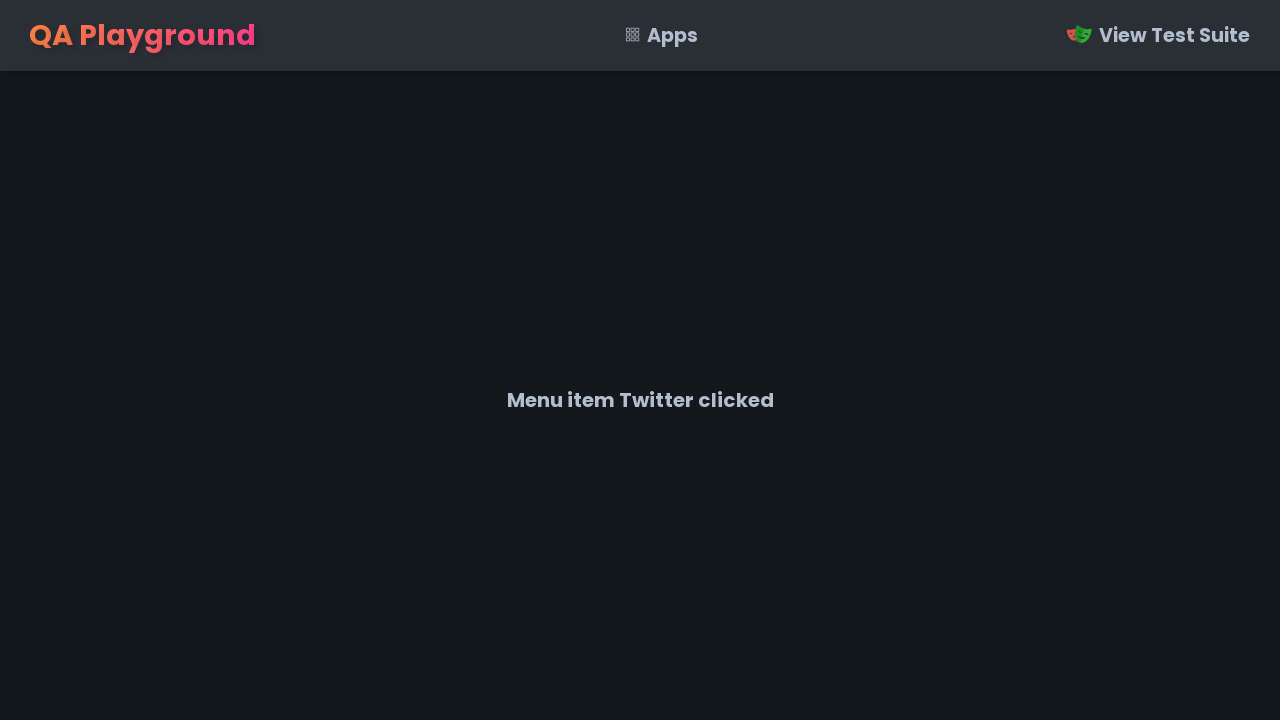

Right-clicked on navigation element to reopen context menu at (640, 36) on nav.topnav
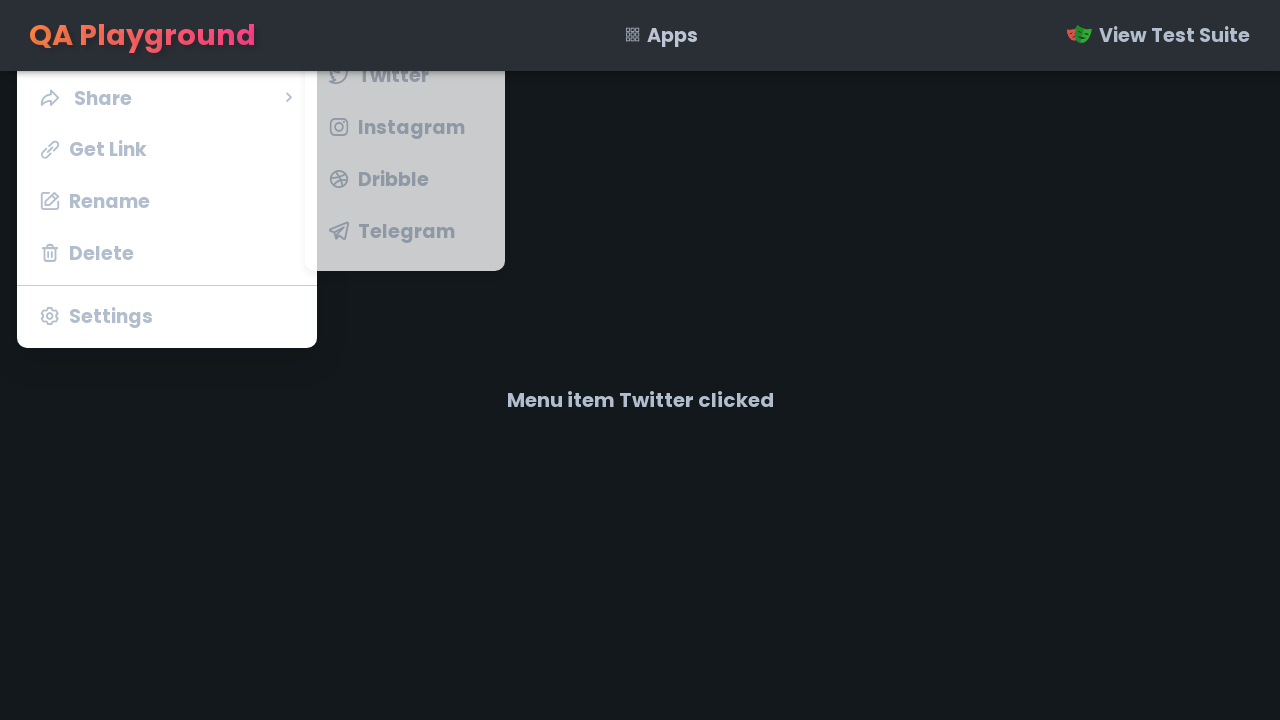

Hovered over Share menu option at (167, 97) on li.menu-item.share
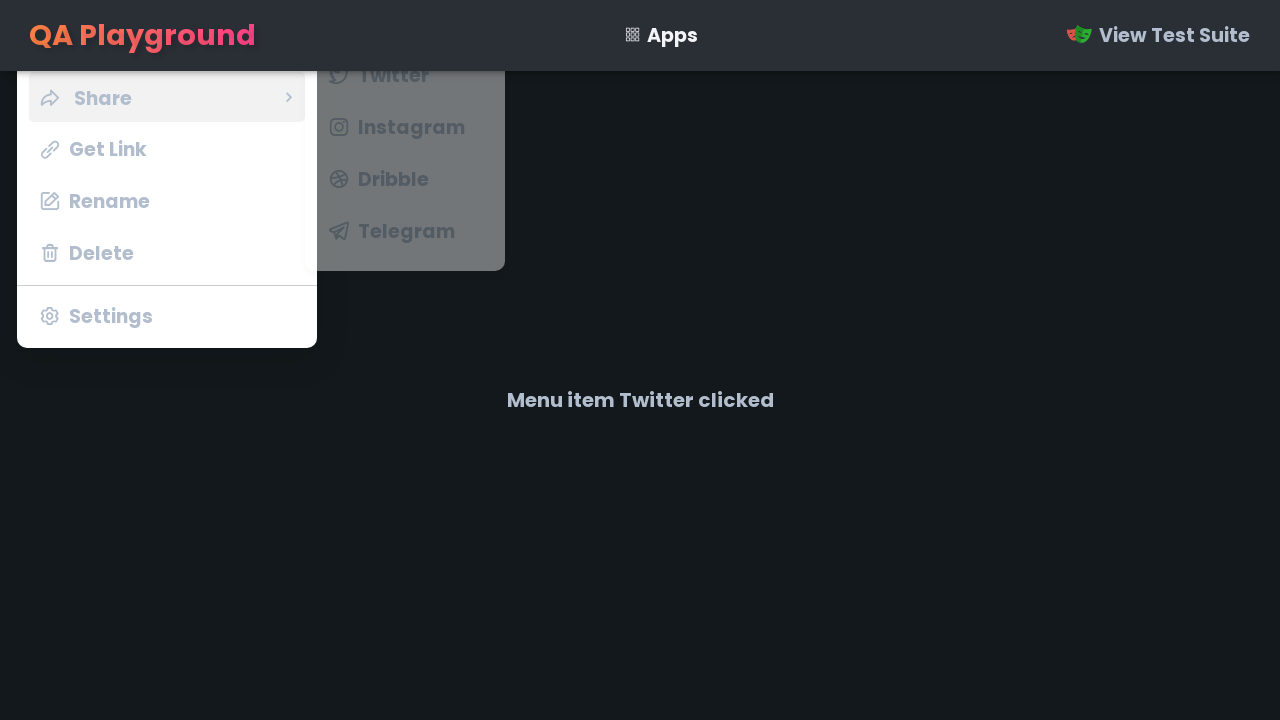

Clicked on Instagram social media link at (412, 127) on span:text('Instagram')
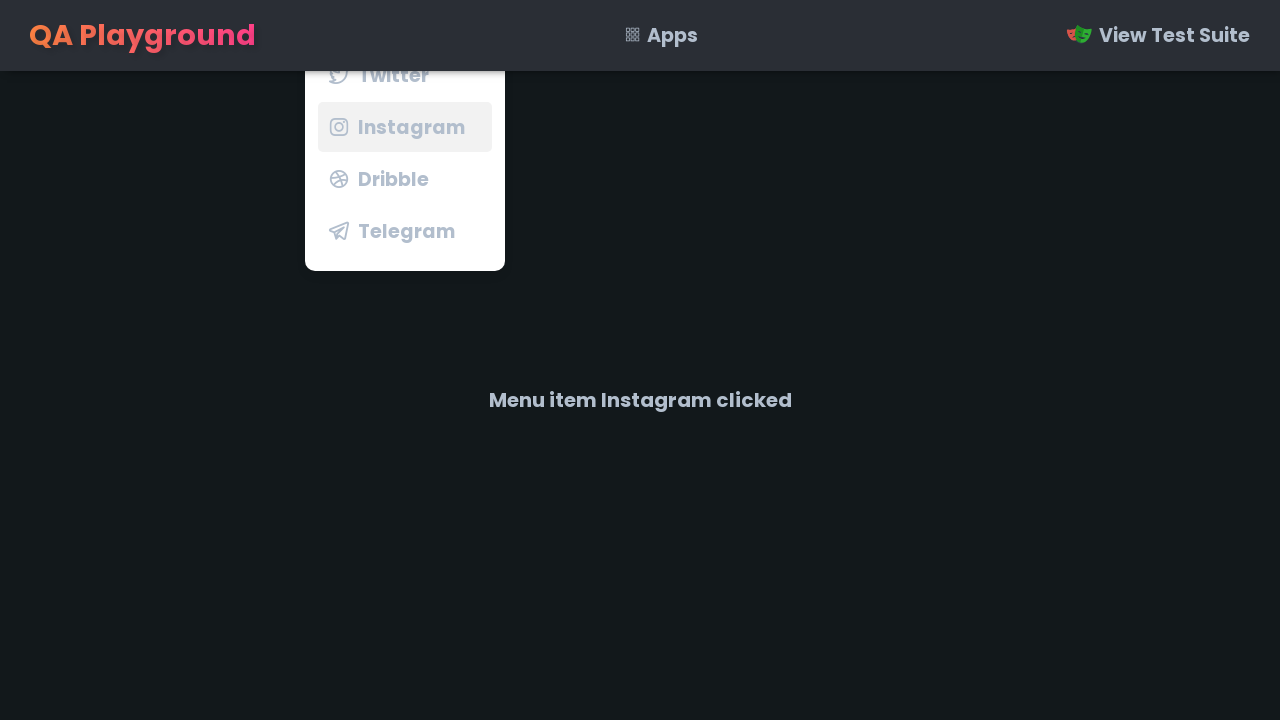

Verified Instagram message appeared
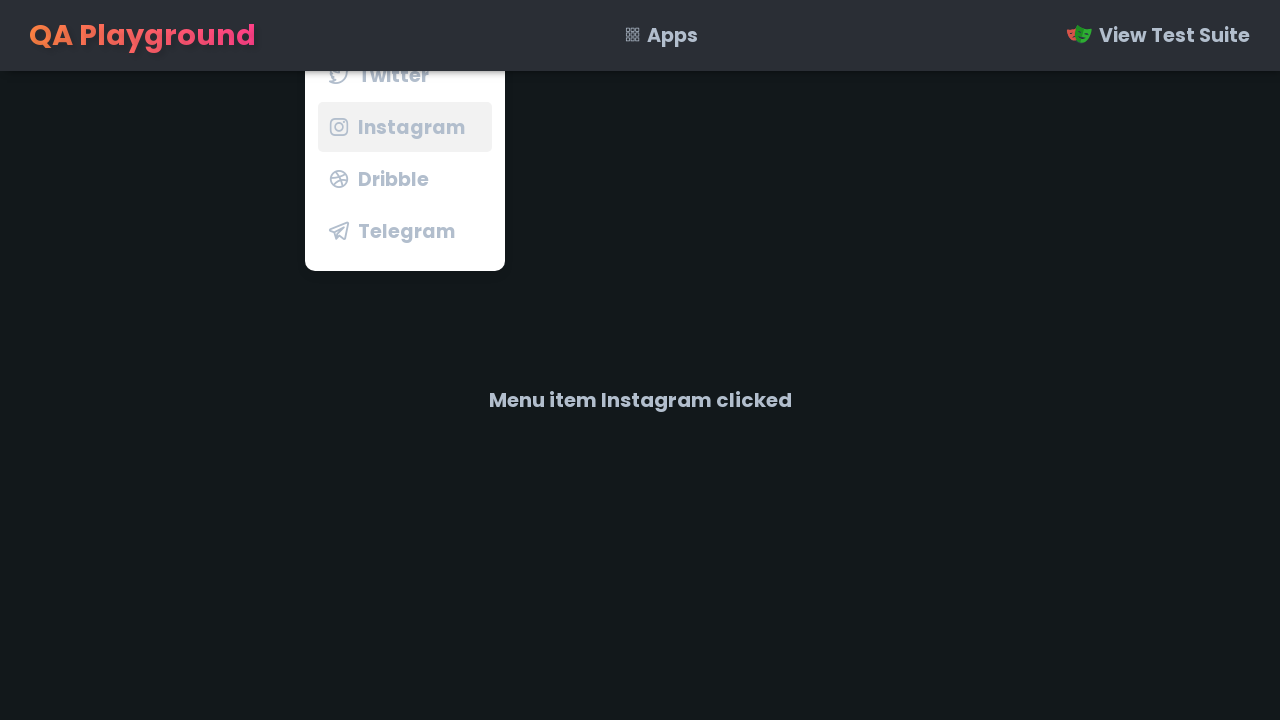

Right-clicked on navigation element to reopen context menu at (640, 36) on nav.topnav
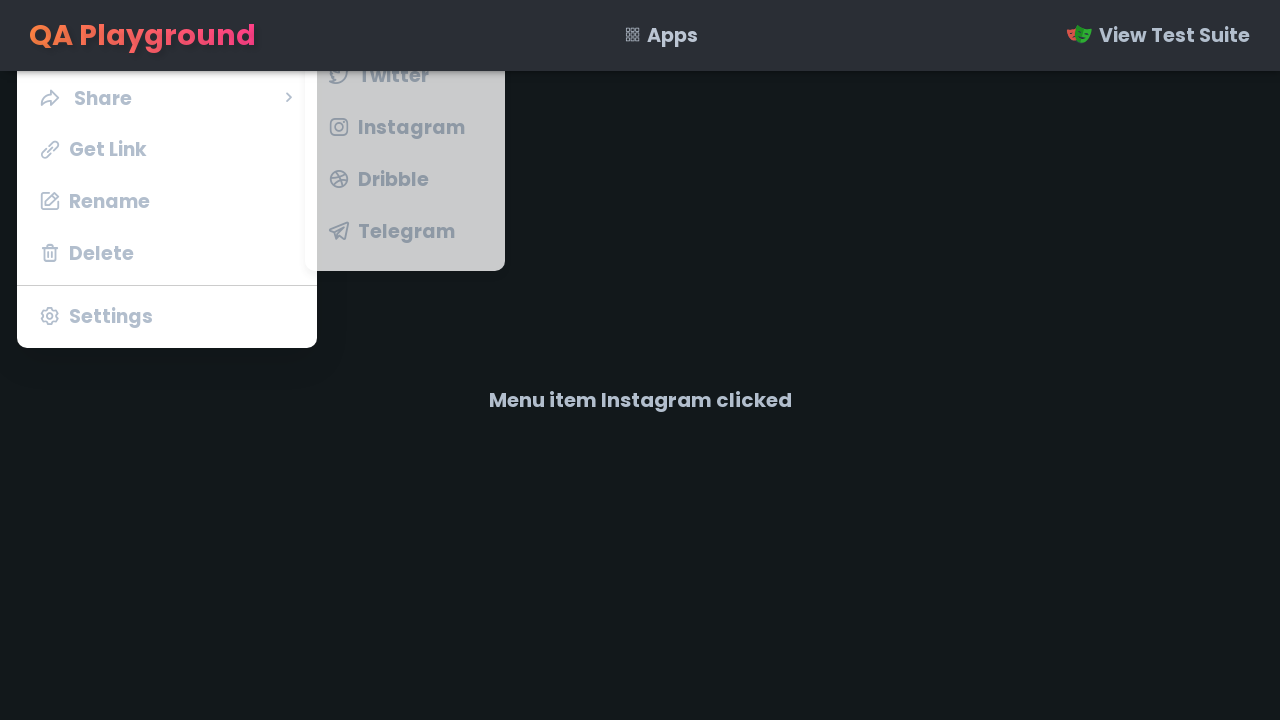

Hovered over Share menu option at (167, 97) on li.menu-item.share
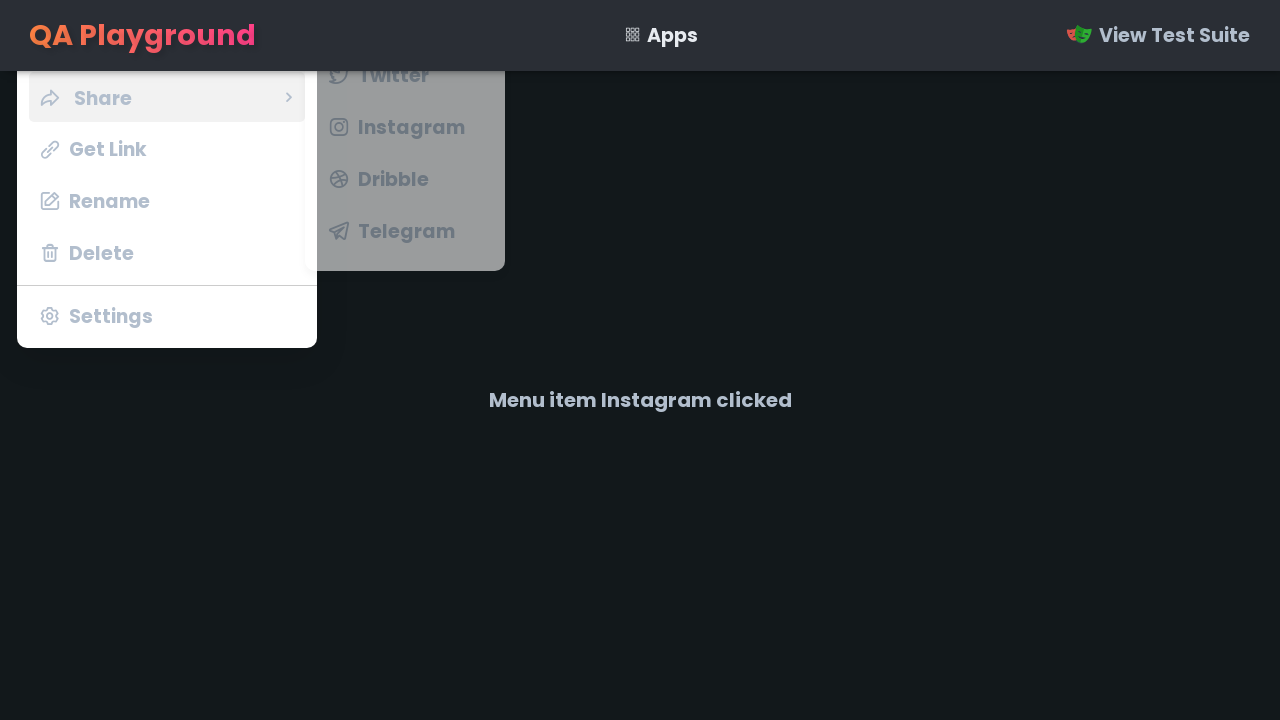

Clicked on Dribble social media link at (394, 179) on span:text('Dribble')
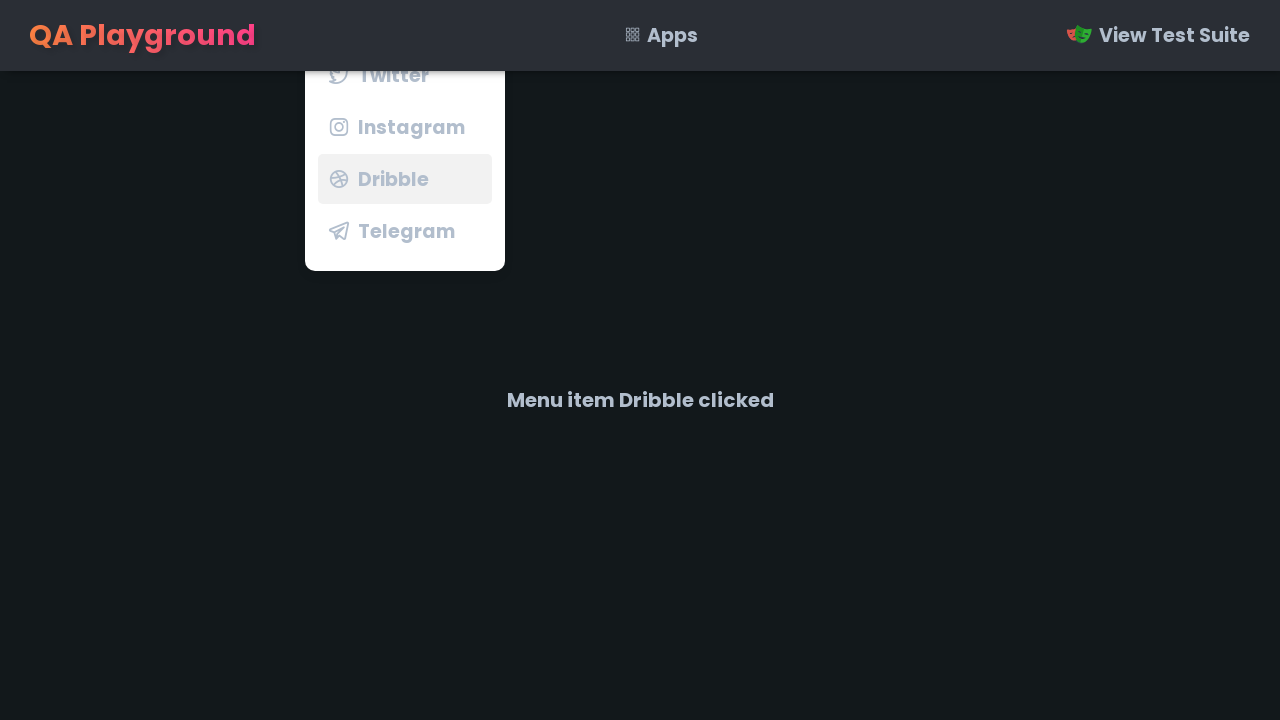

Verified Dribble message appeared
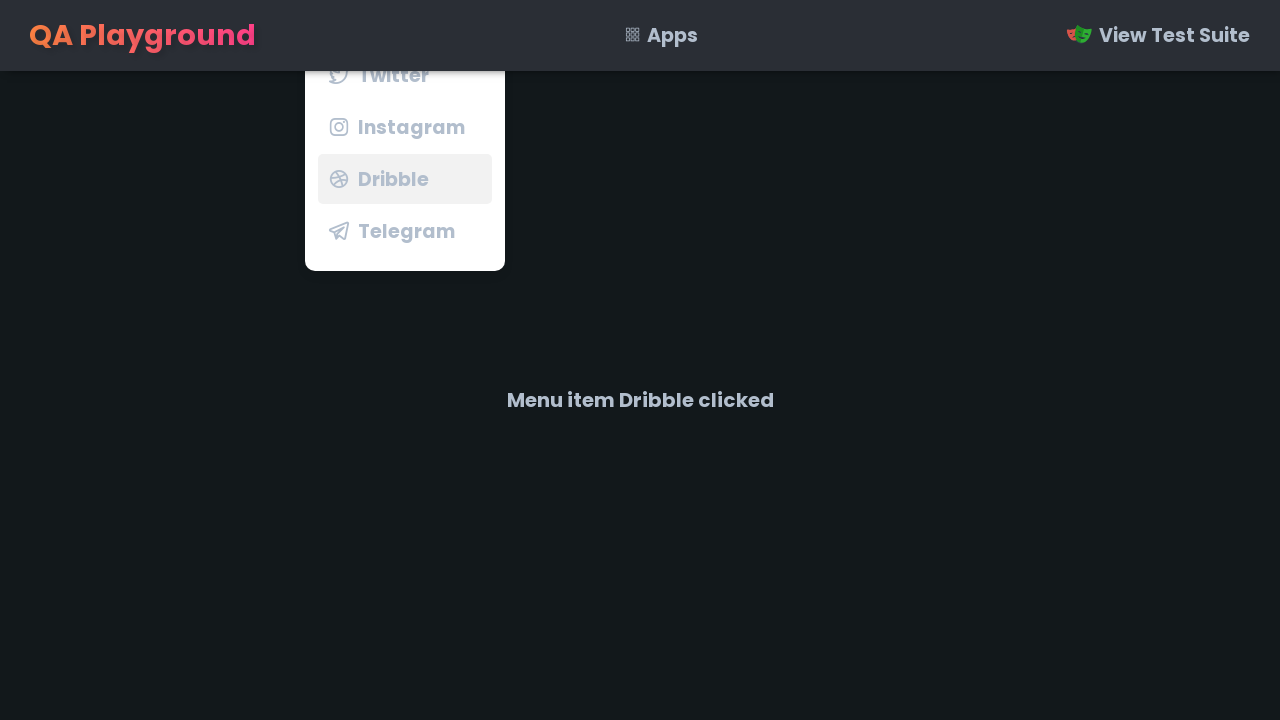

Right-clicked on navigation element to reopen context menu at (640, 36) on nav.topnav
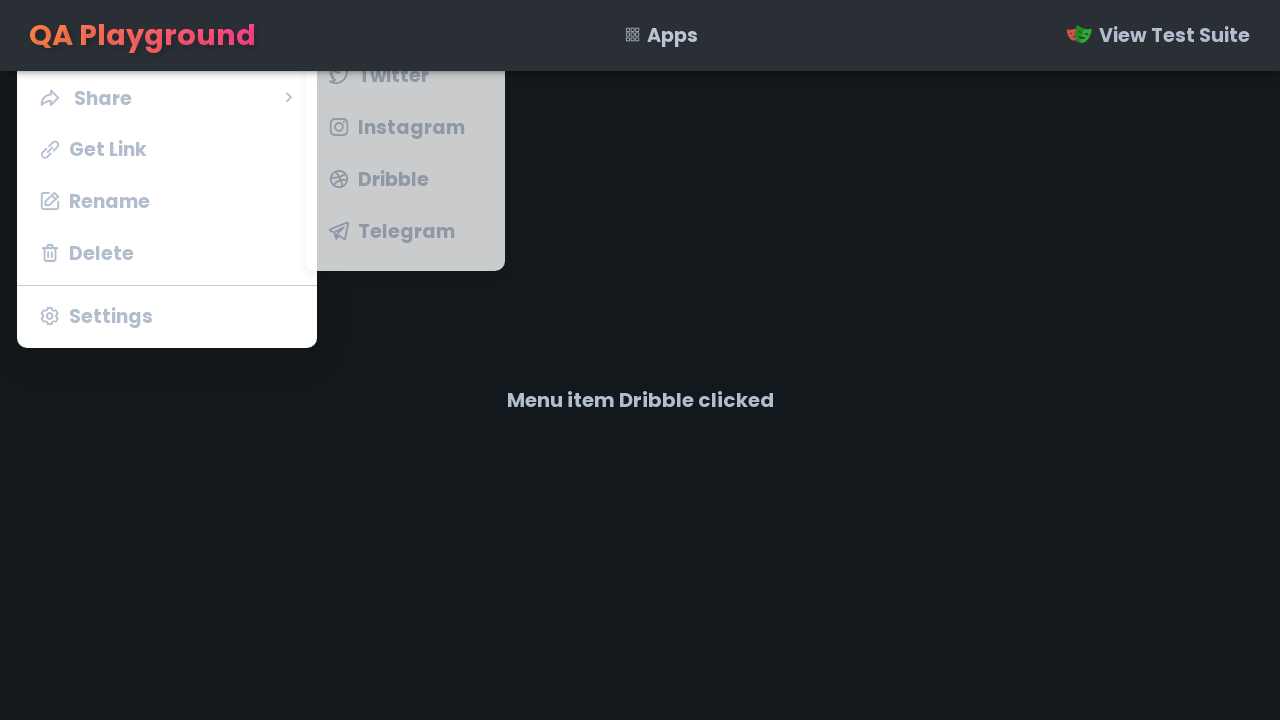

Hovered over Share menu option at (167, 97) on li.menu-item.share
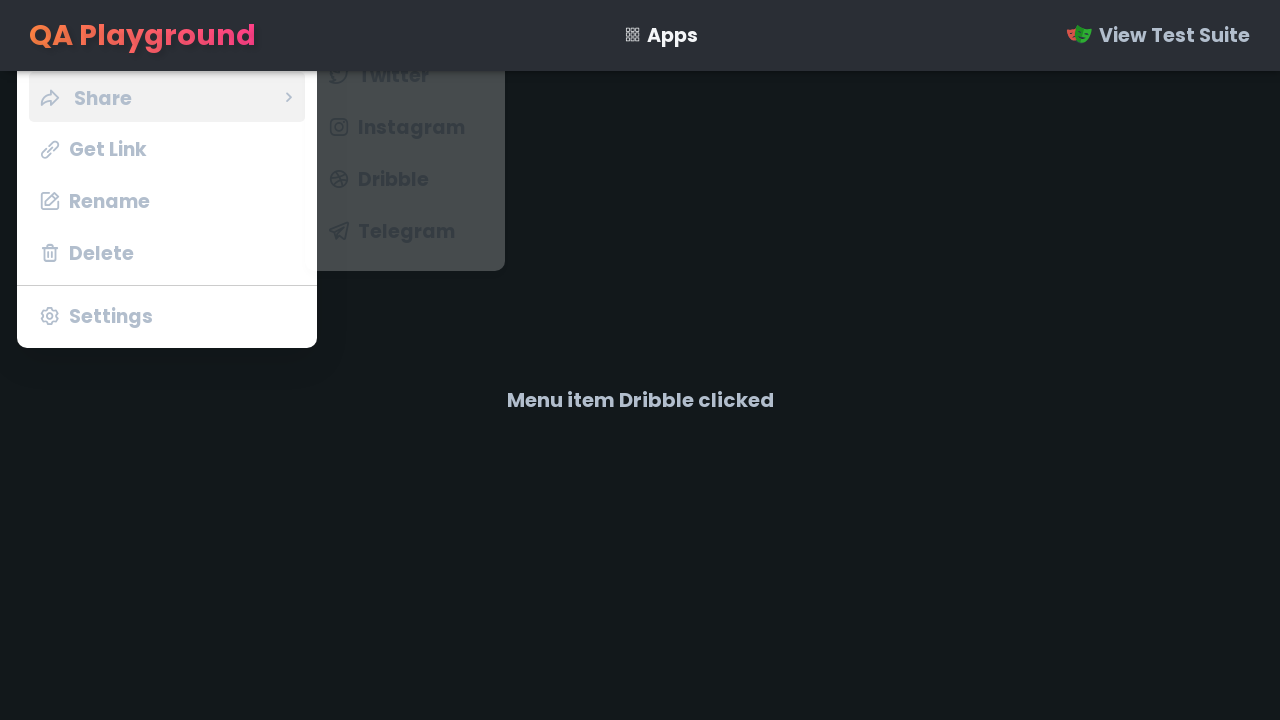

Clicked on Telegram social media link at (406, 231) on span:text('Telegram')
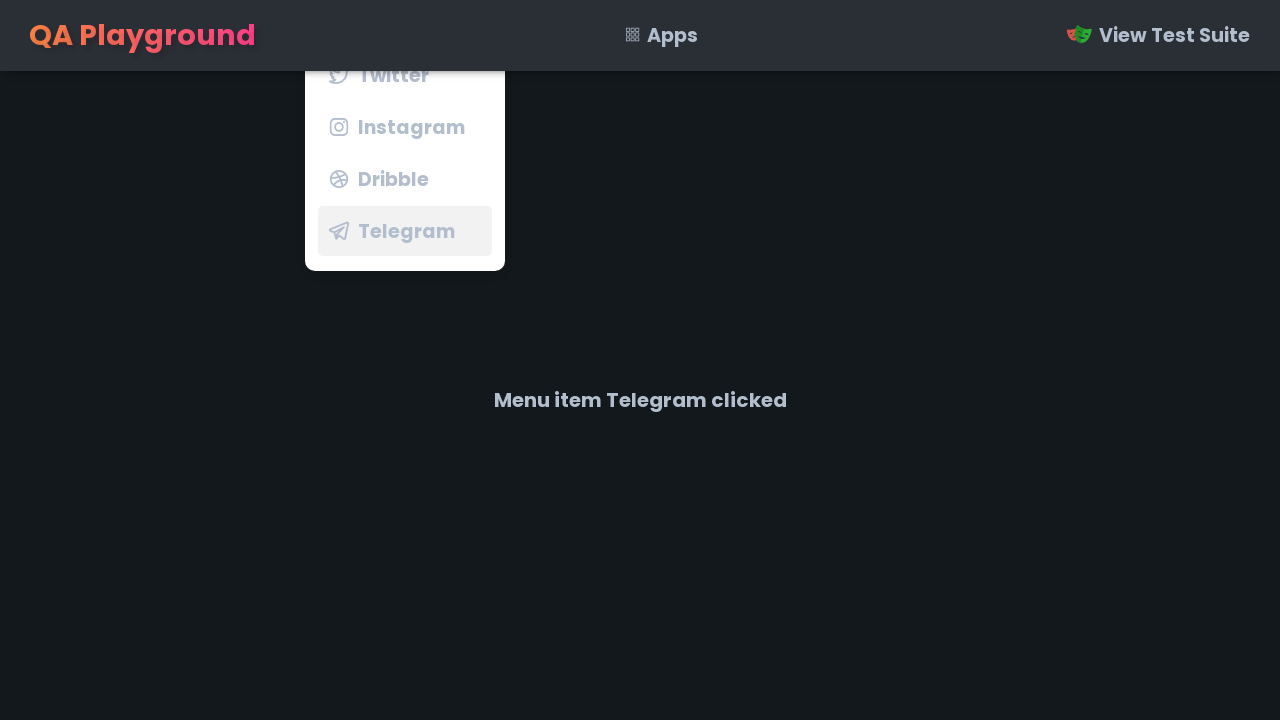

Verified Telegram message appeared
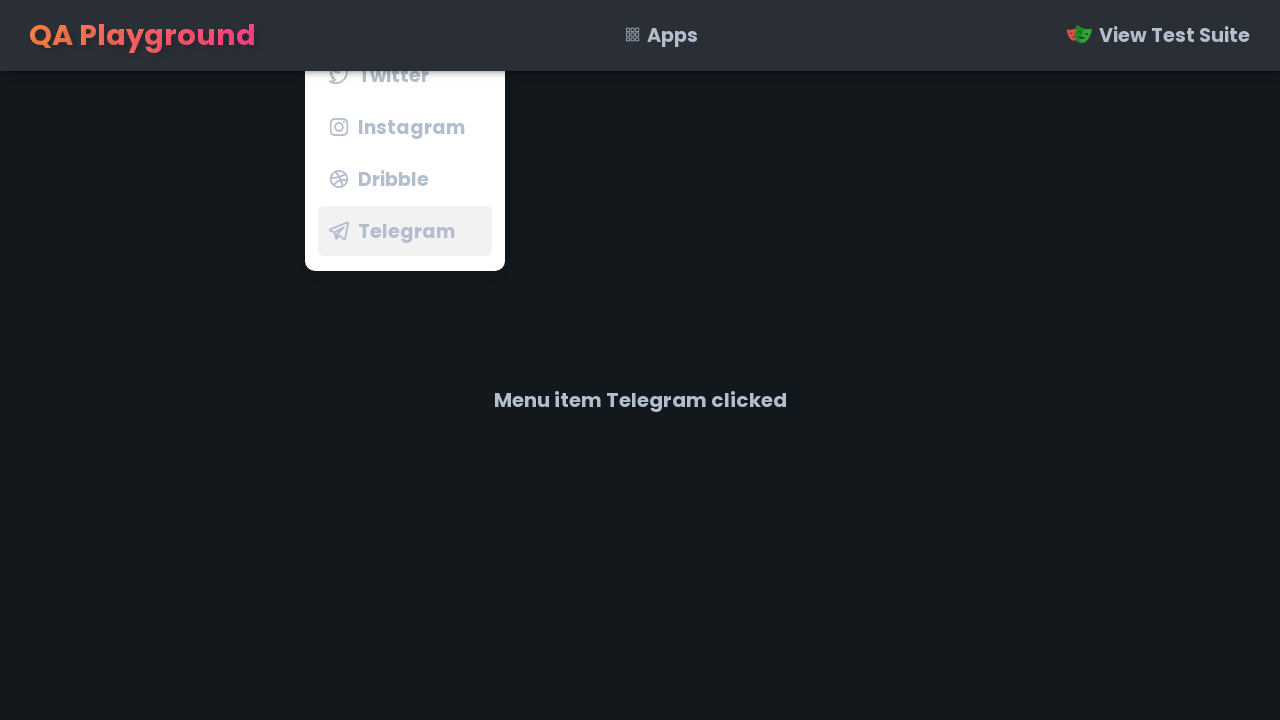

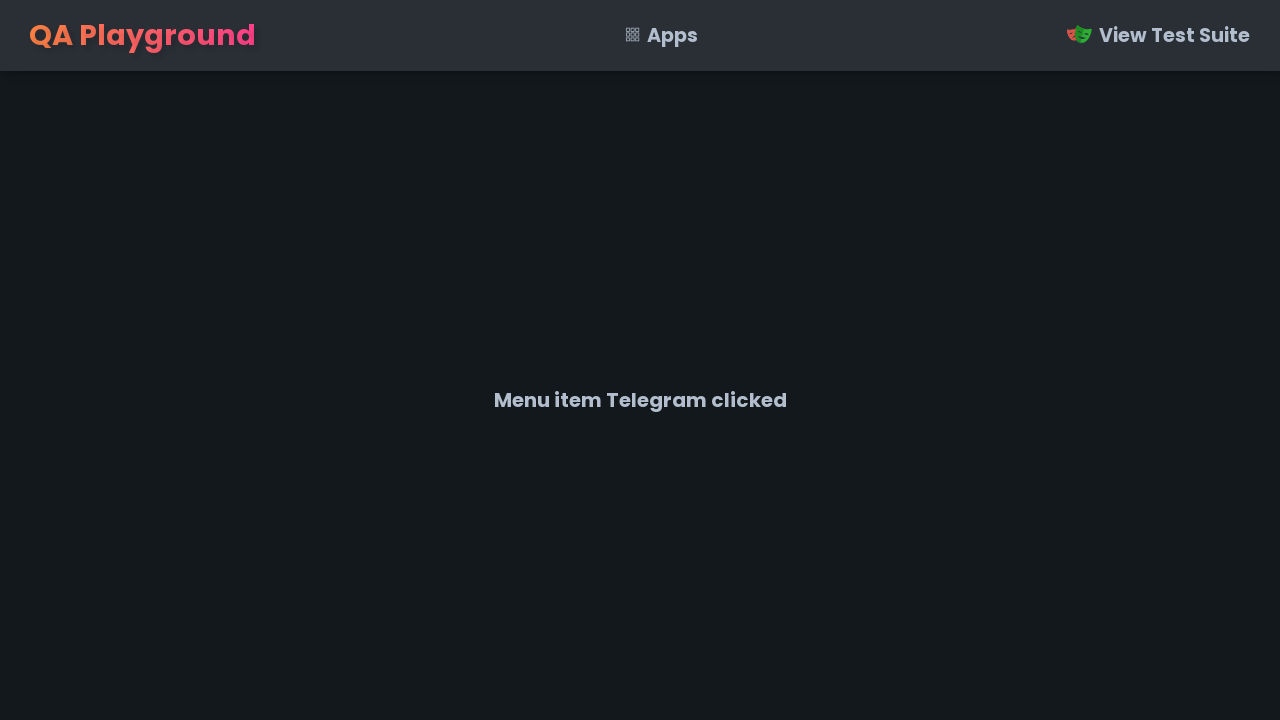